Tests iframe handling on W3Schools tryit editor by switching to iframe, clicking a button inside it, then switching back to main page and clicking home link

Starting URL: https://www.w3schools.com/js/tryit.asp?filename=tryjs_myfirst

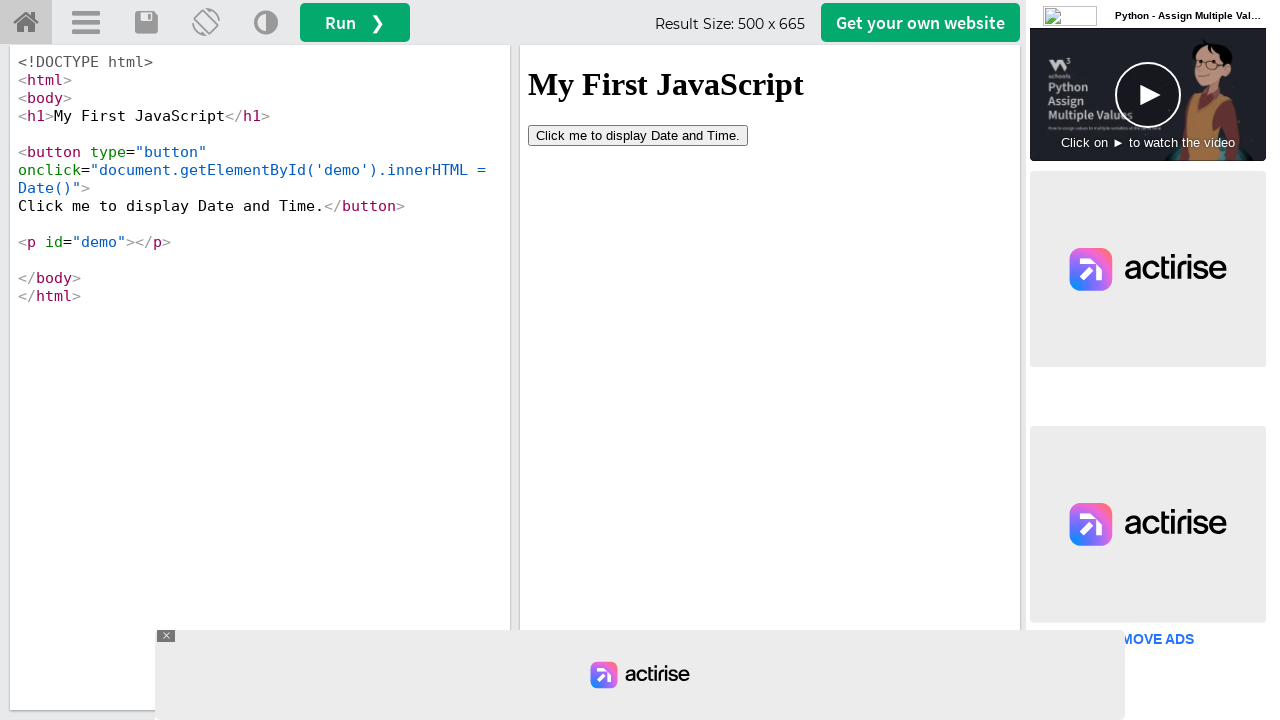

Located iframe#iframeResult
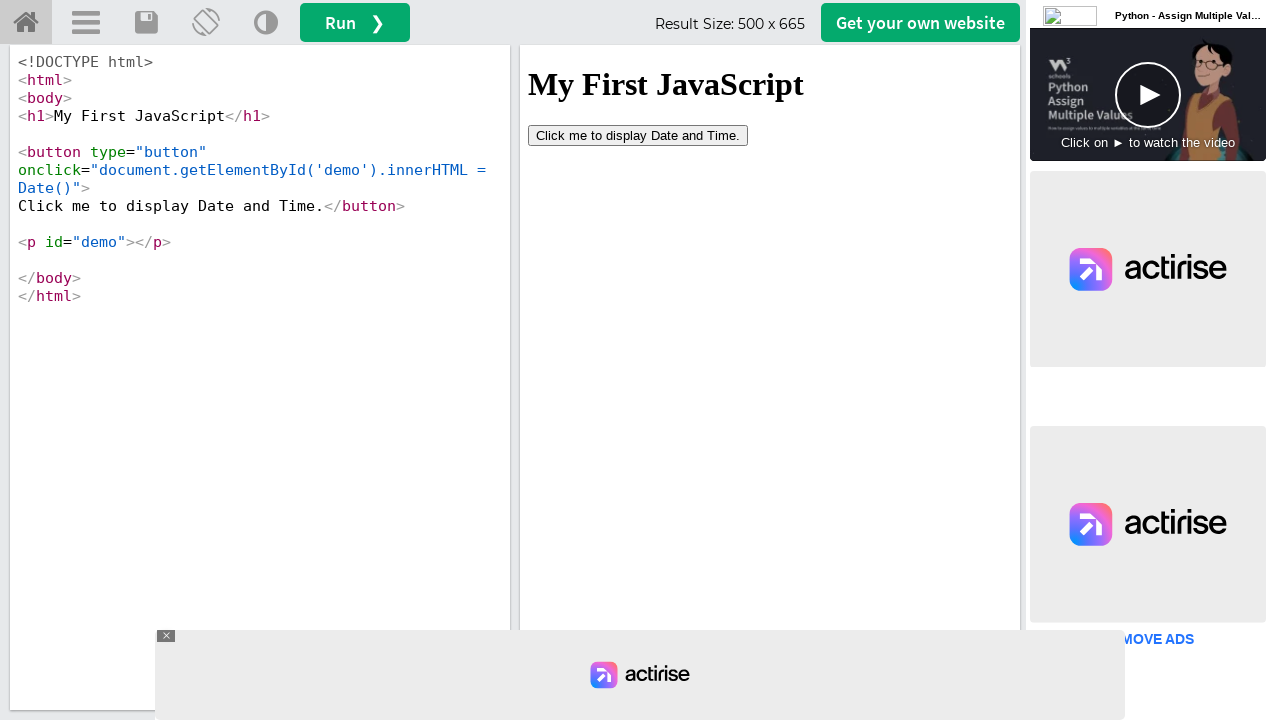

Clicked button inside iframe at (638, 135) on iframe#iframeResult >> internal:control=enter-frame >> button[type='button']
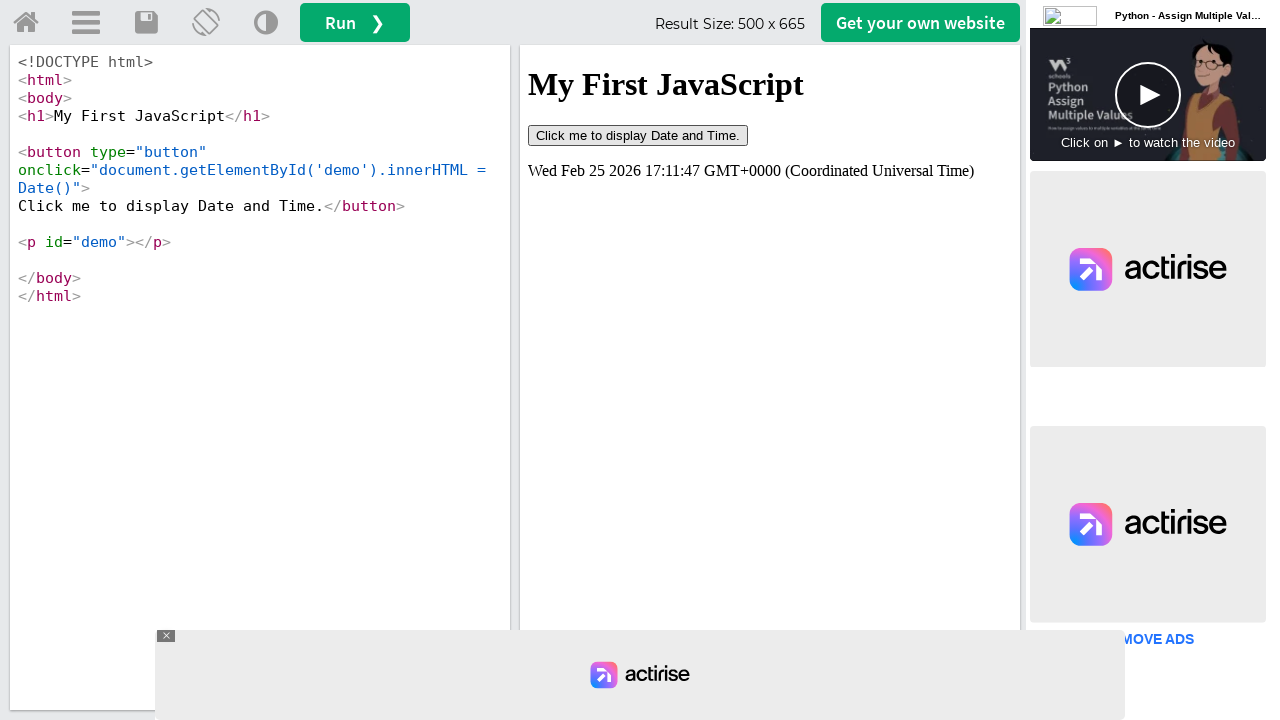

Clicked home link on main page at (26, 23) on a#tryhome
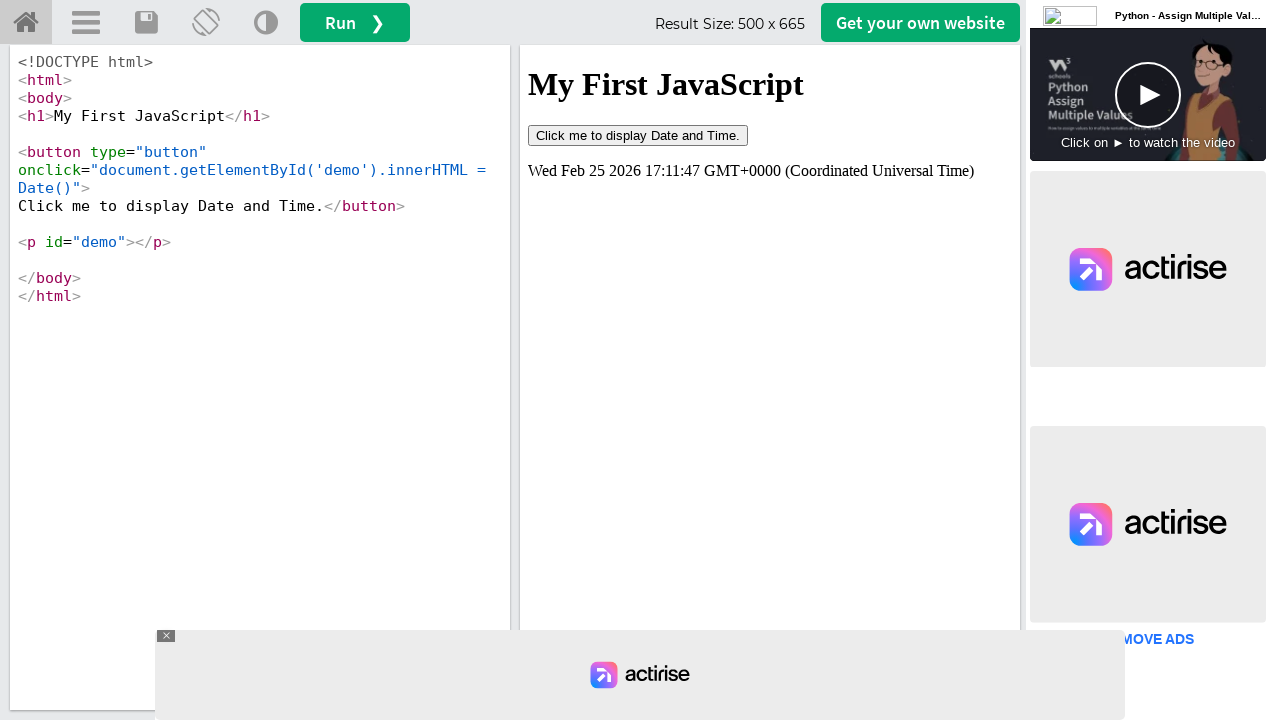

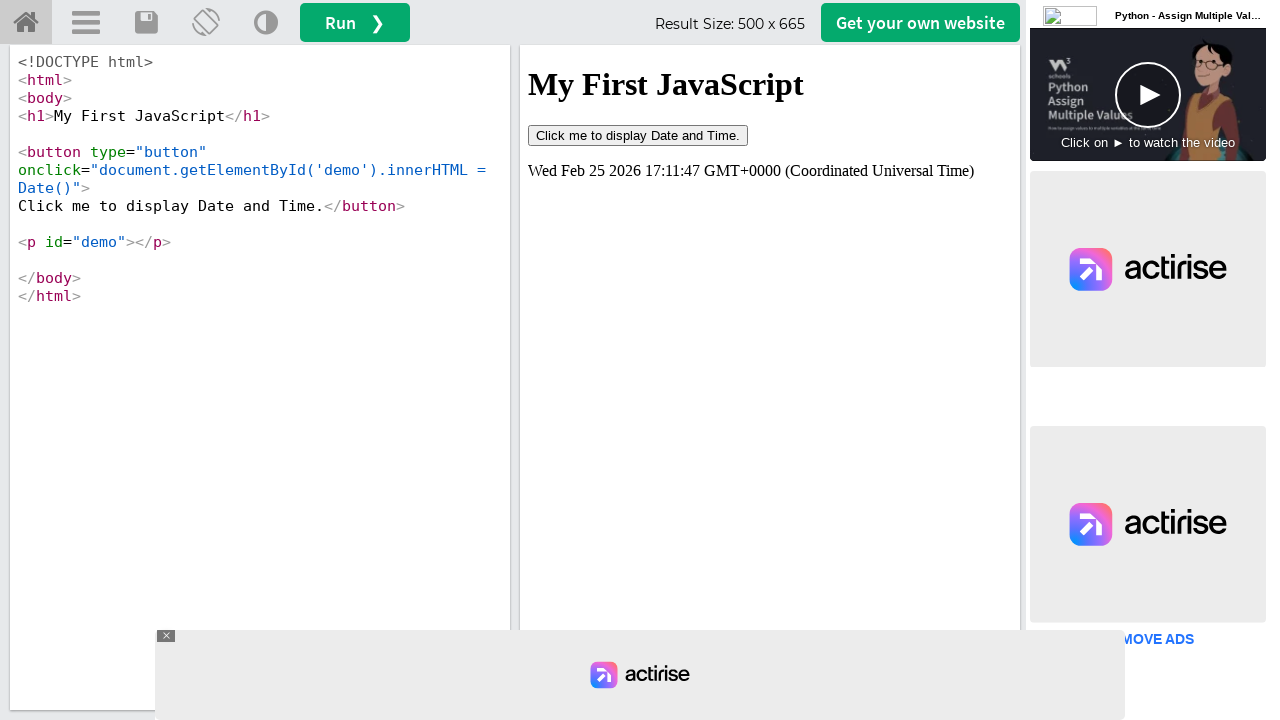